Tests dropdown selection functionality by selecting country options using different methods (index, value, and visible text) and verifying the dropdown contents

Starting URL: https://testautomationpractice.blogspot.com/

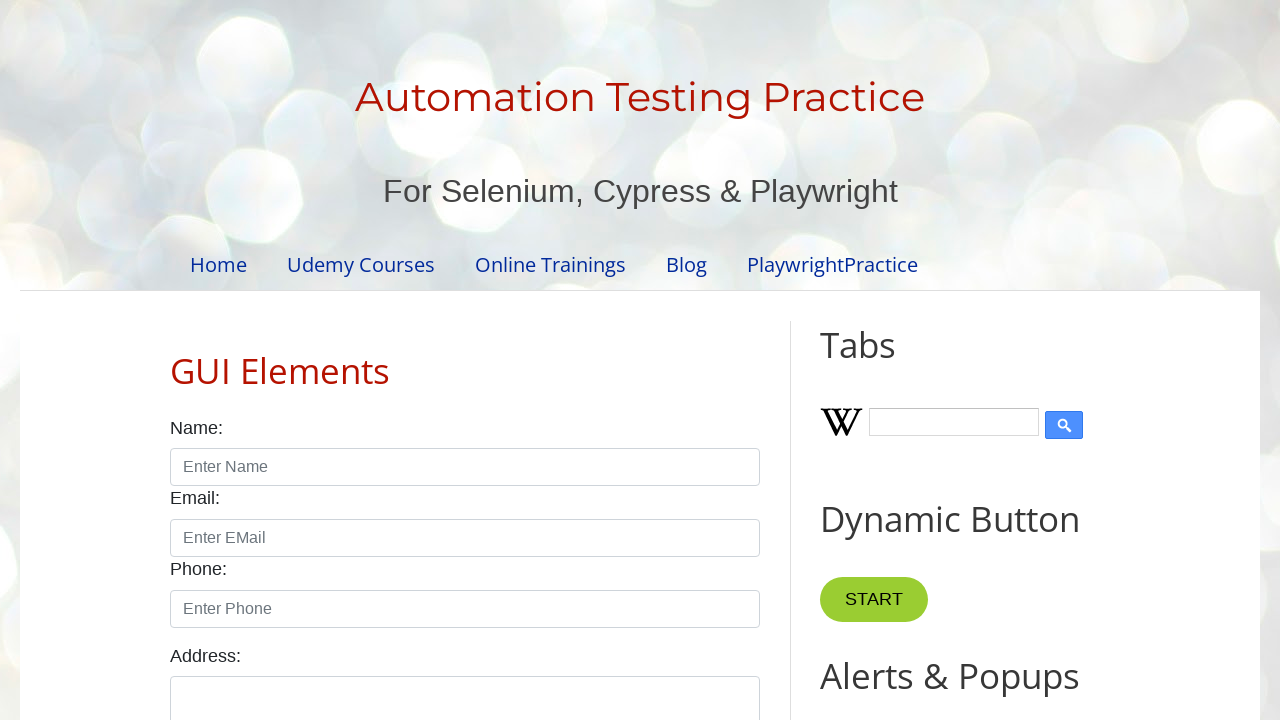

Scrolled page to country dropdown element
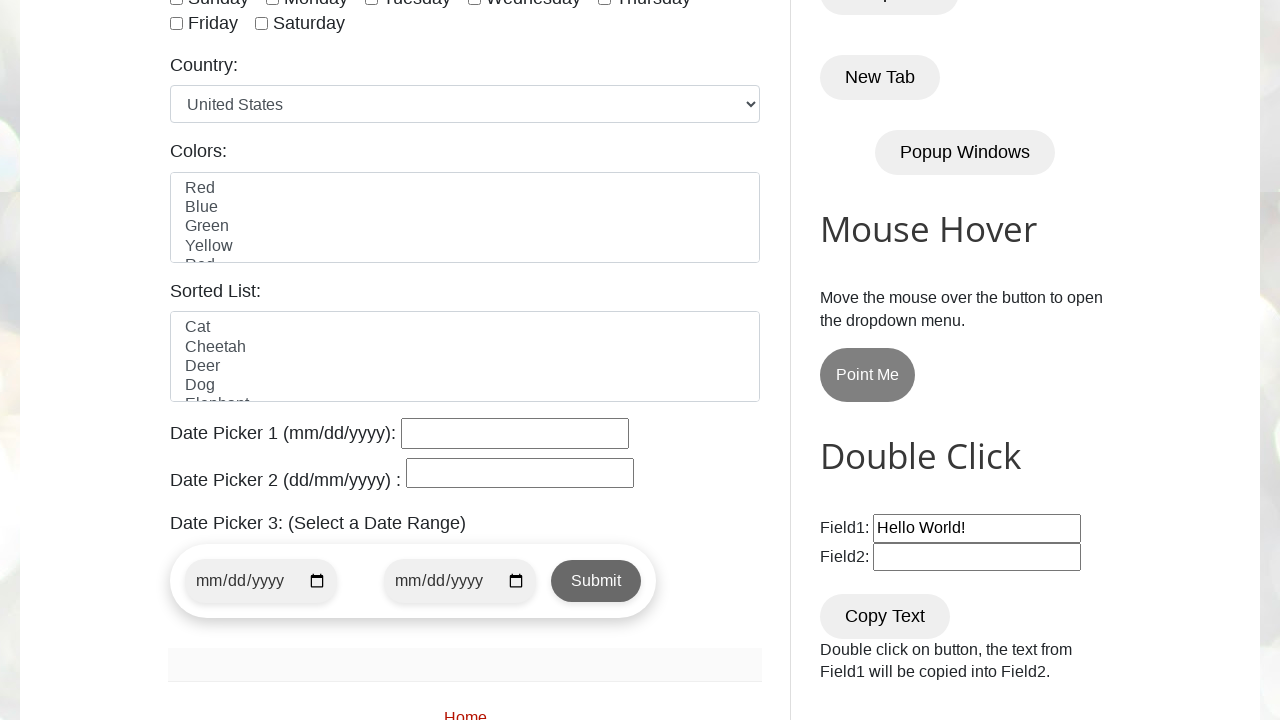

Selected 6th country option by index on select#country
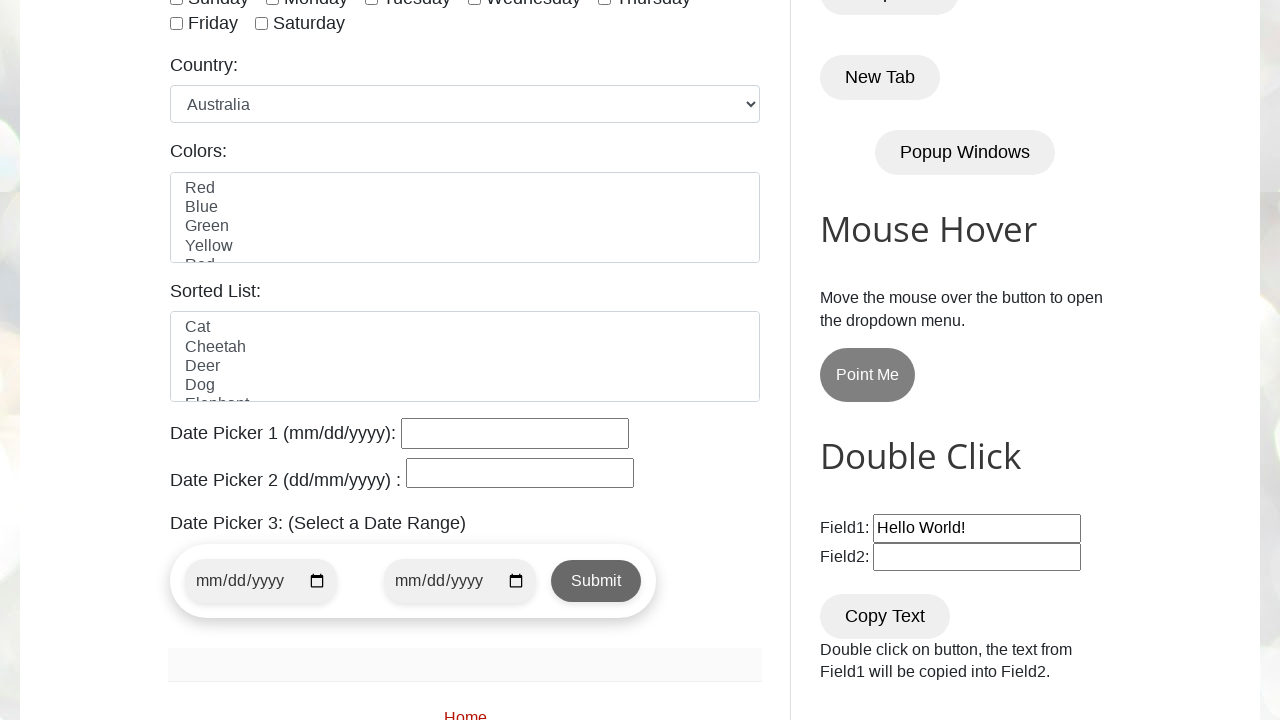

Selected France from dropdown by value on select#country
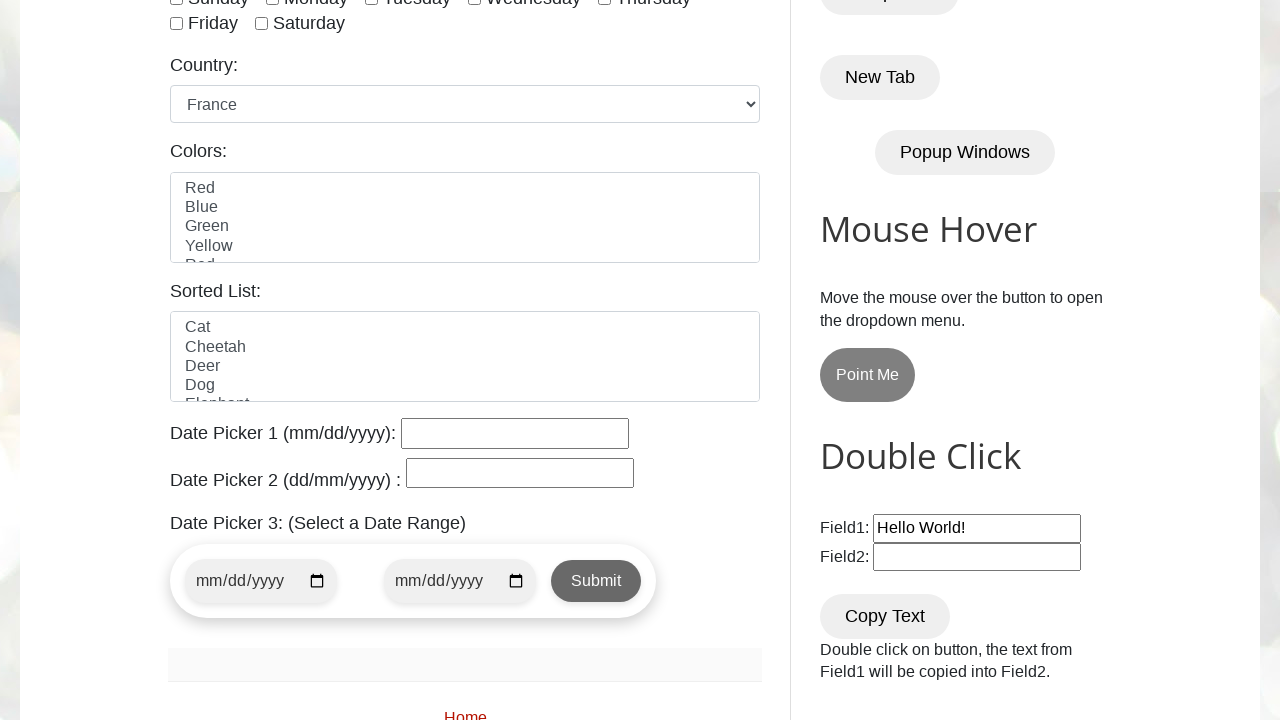

Selected India from dropdown by visible text on select#country
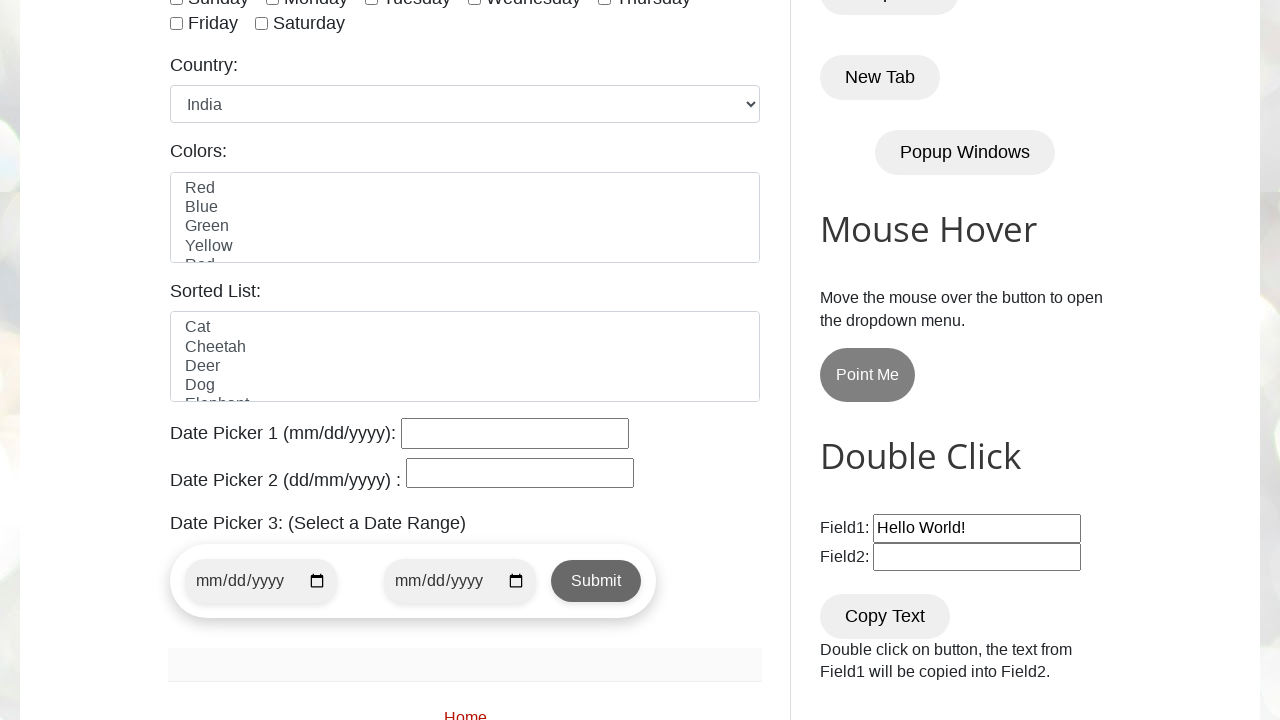

Retrieved all options from country dropdown
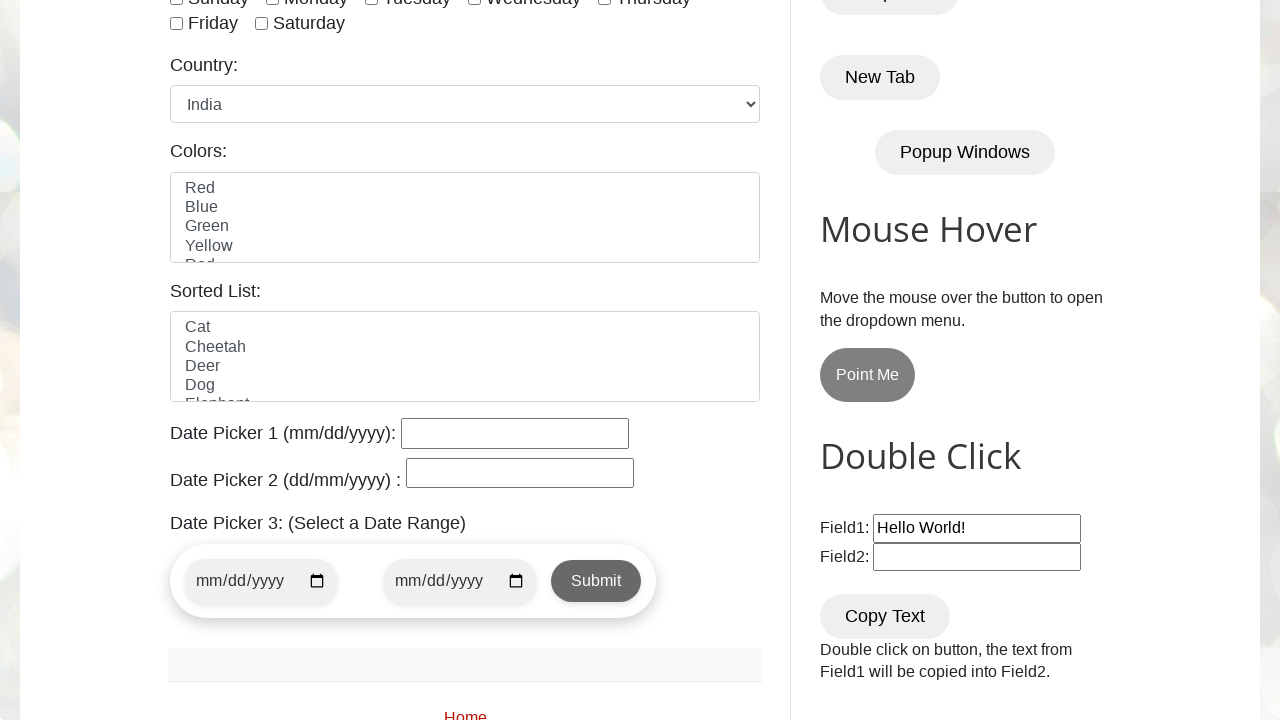

Printed total dropdown options count: 10
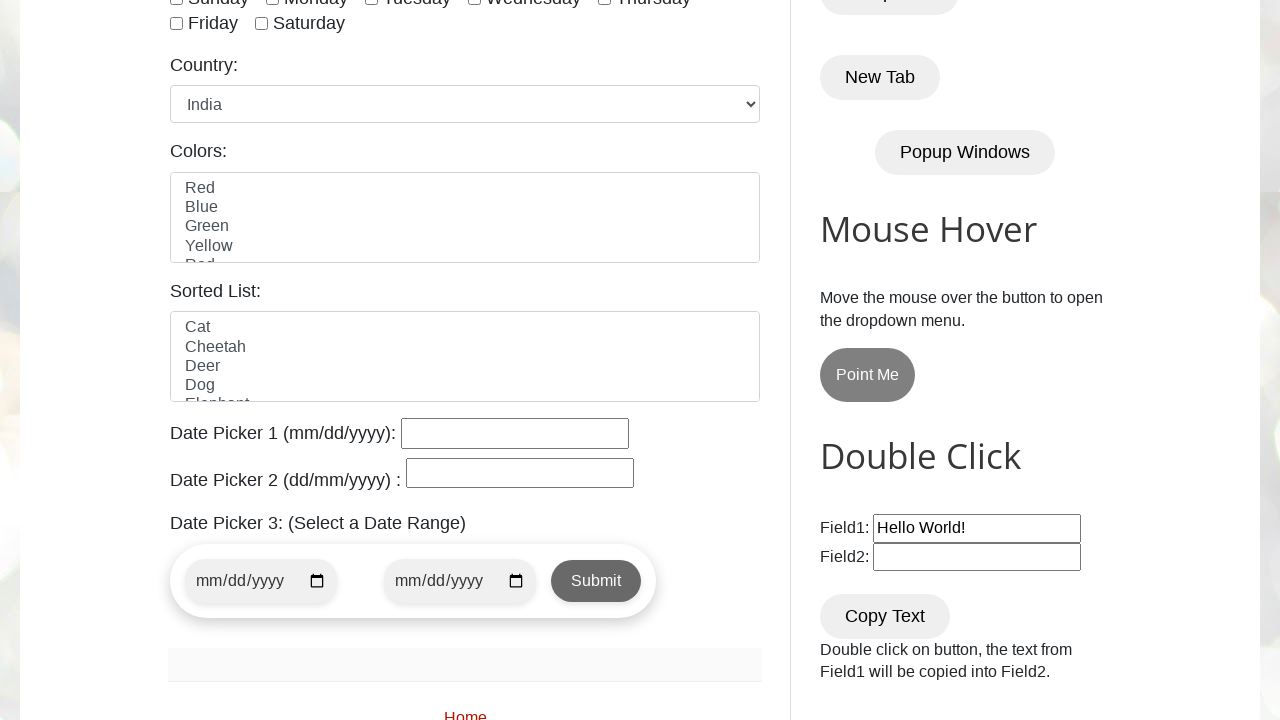

Printed dropdown option text: 
        United States
      
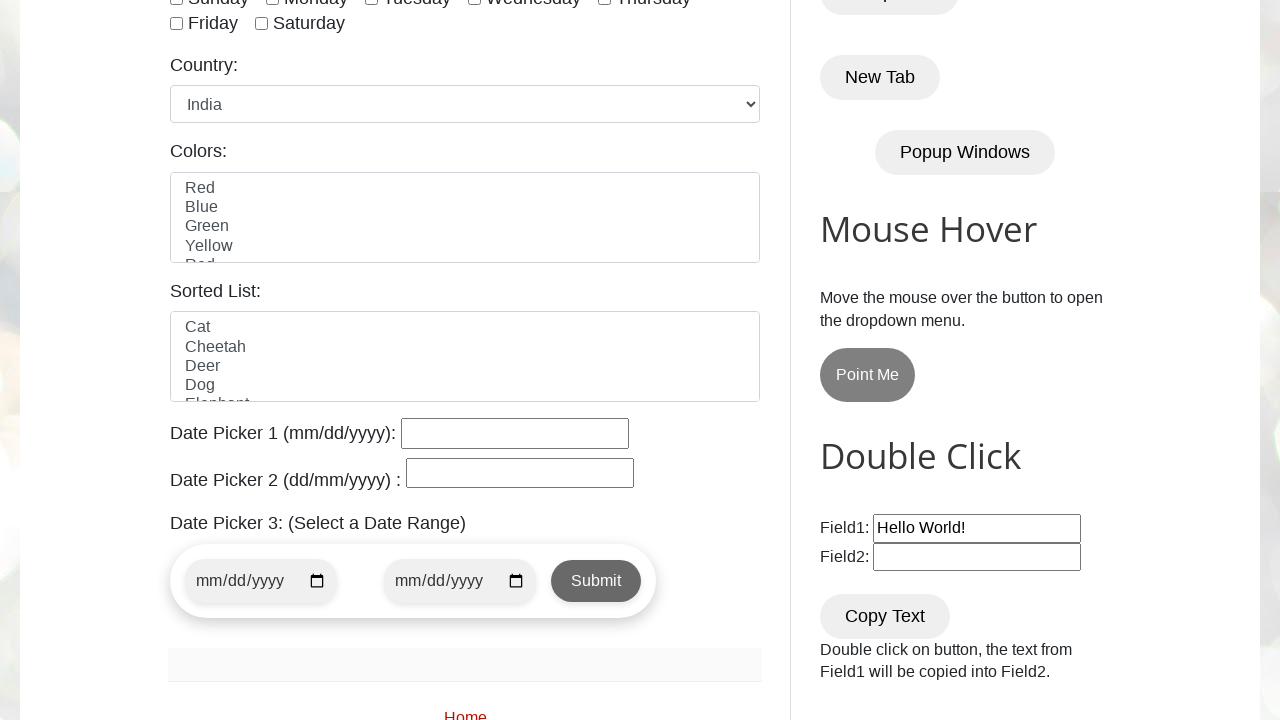

Printed dropdown option text: 
        Canada
      
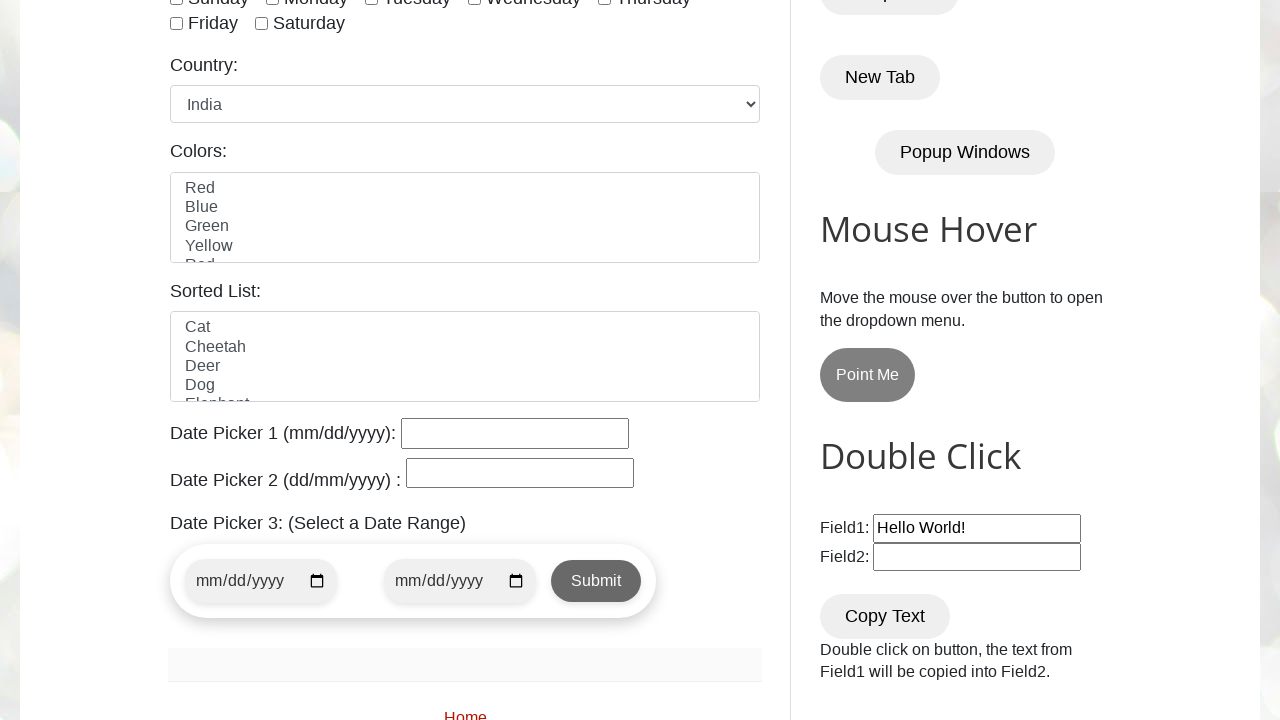

Printed dropdown option text: 
        United Kingdom
      
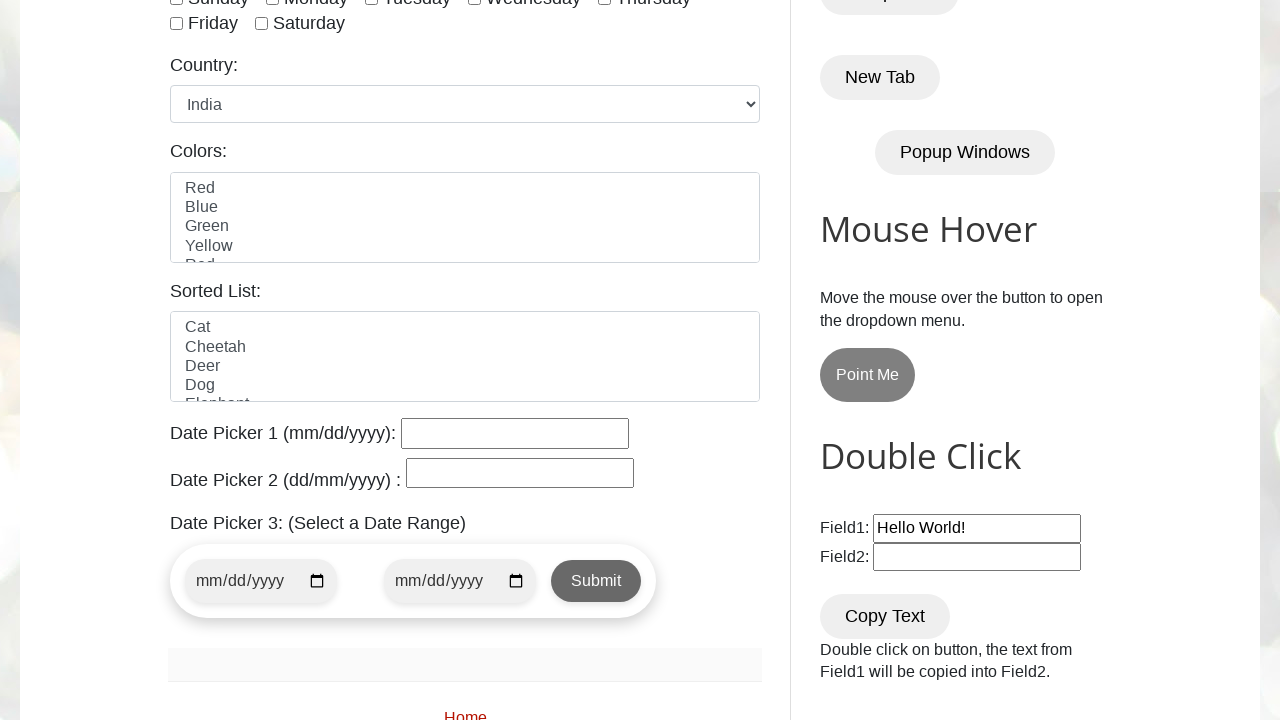

Printed dropdown option text: 
        Germany
      
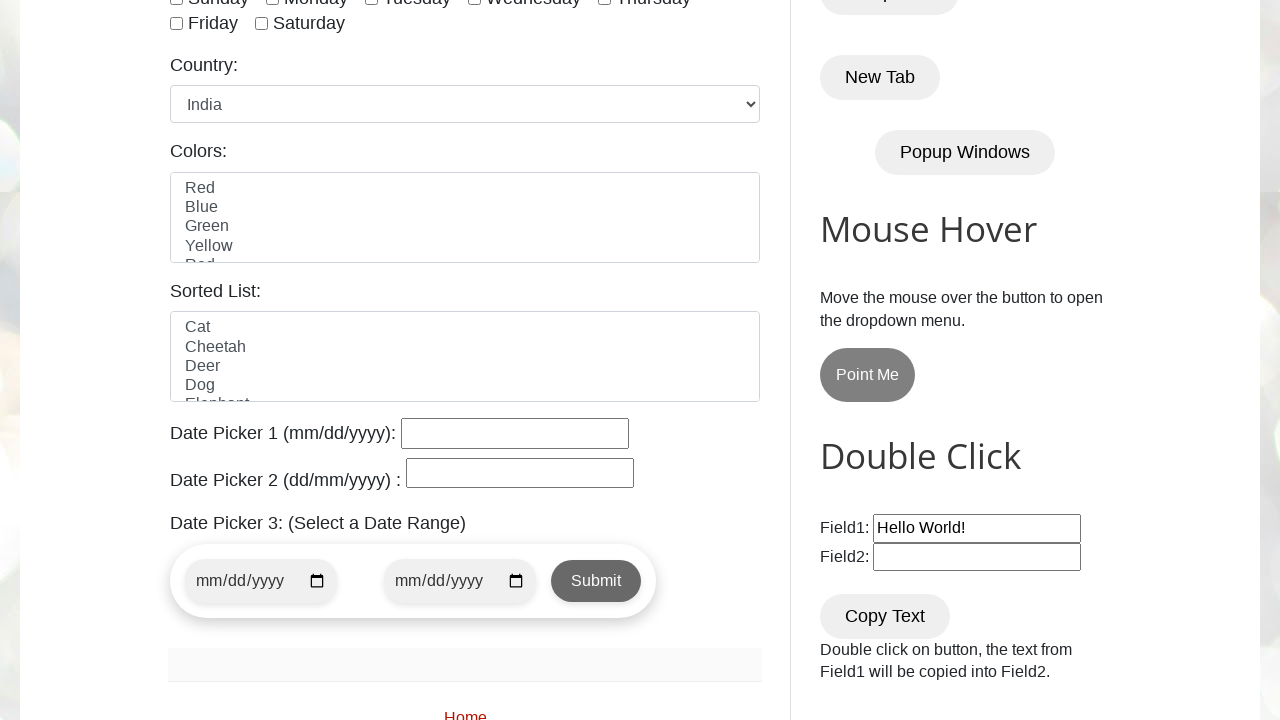

Printed dropdown option text: 
        France
      
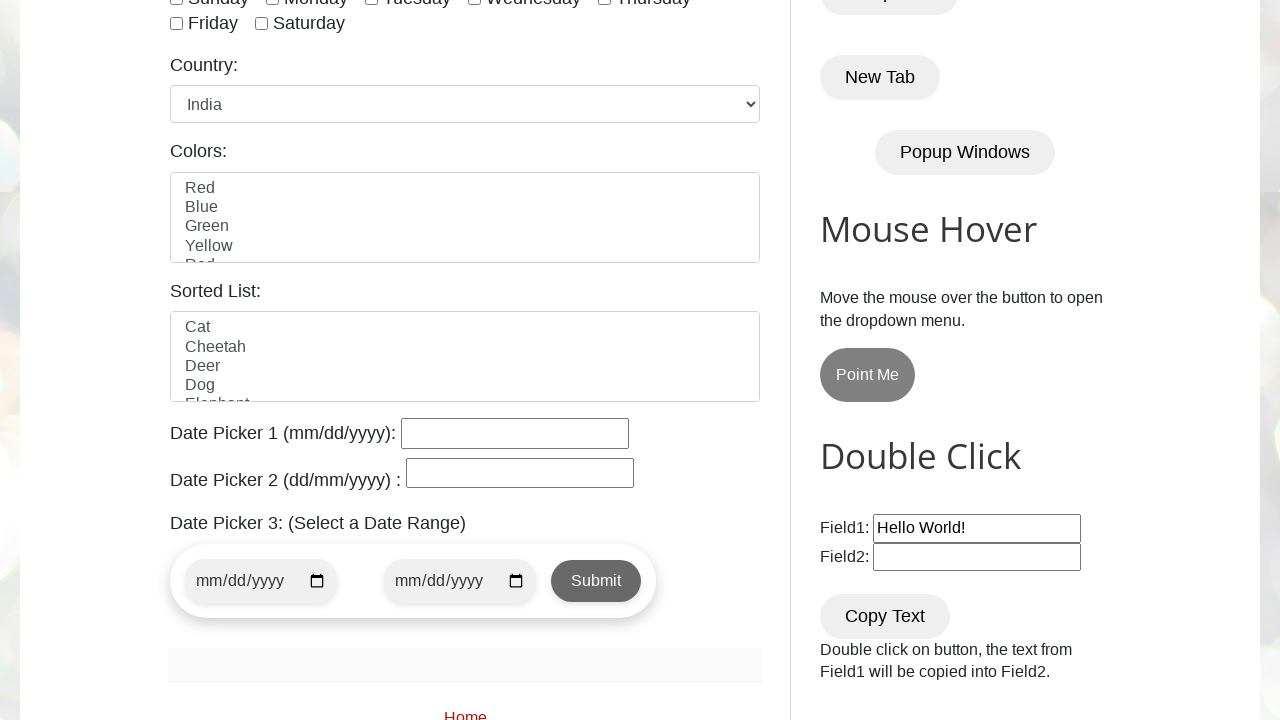

Printed dropdown option text: 
        Australia
      
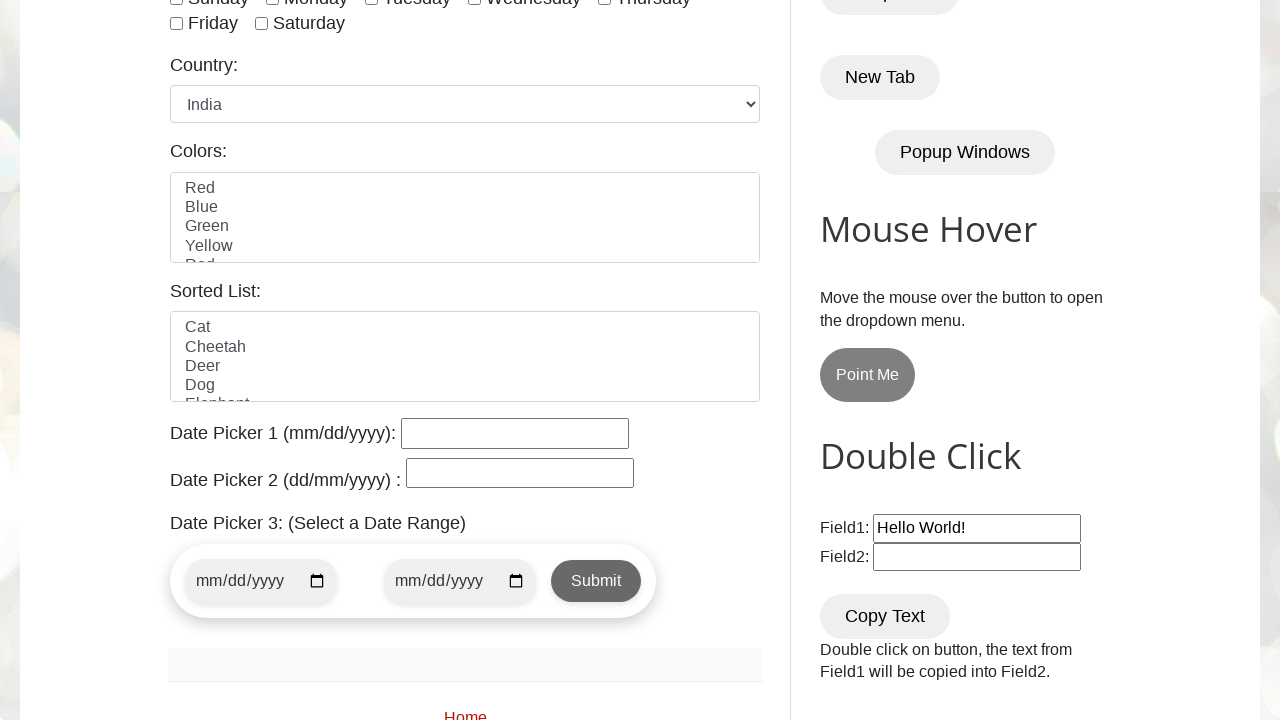

Printed dropdown option text: 
        Japan
      
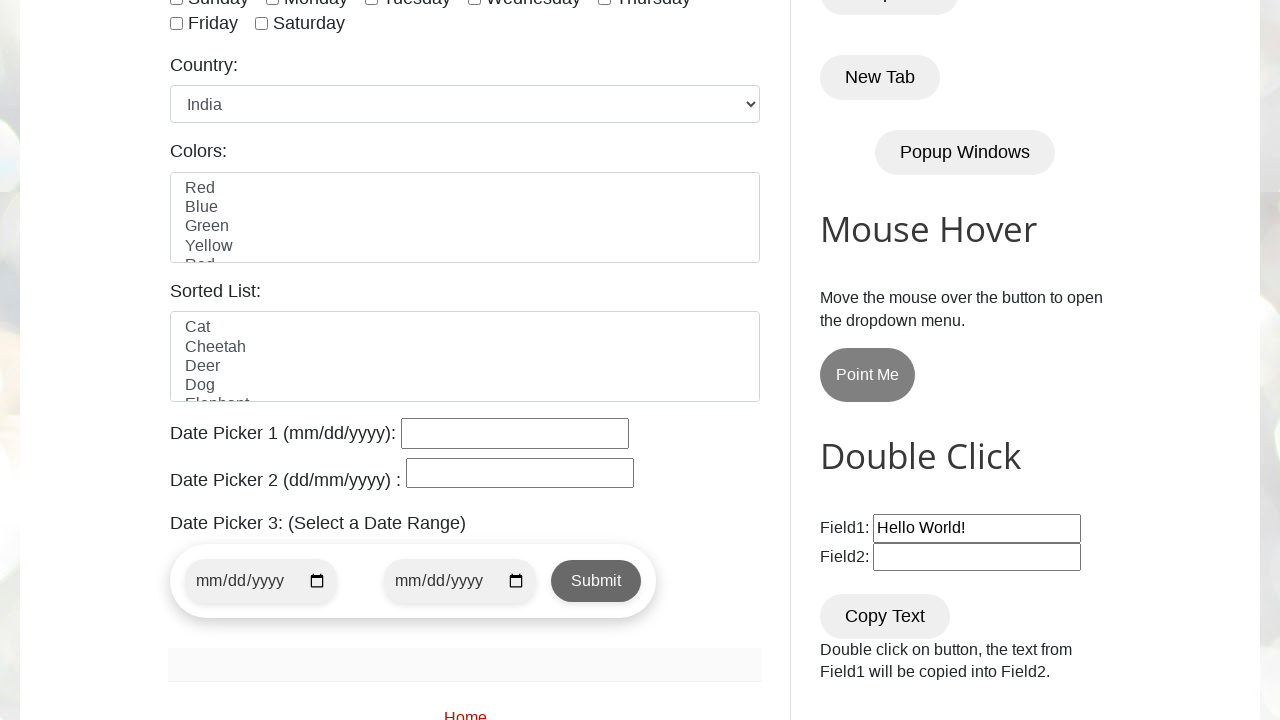

Printed dropdown option text: 
        China
      
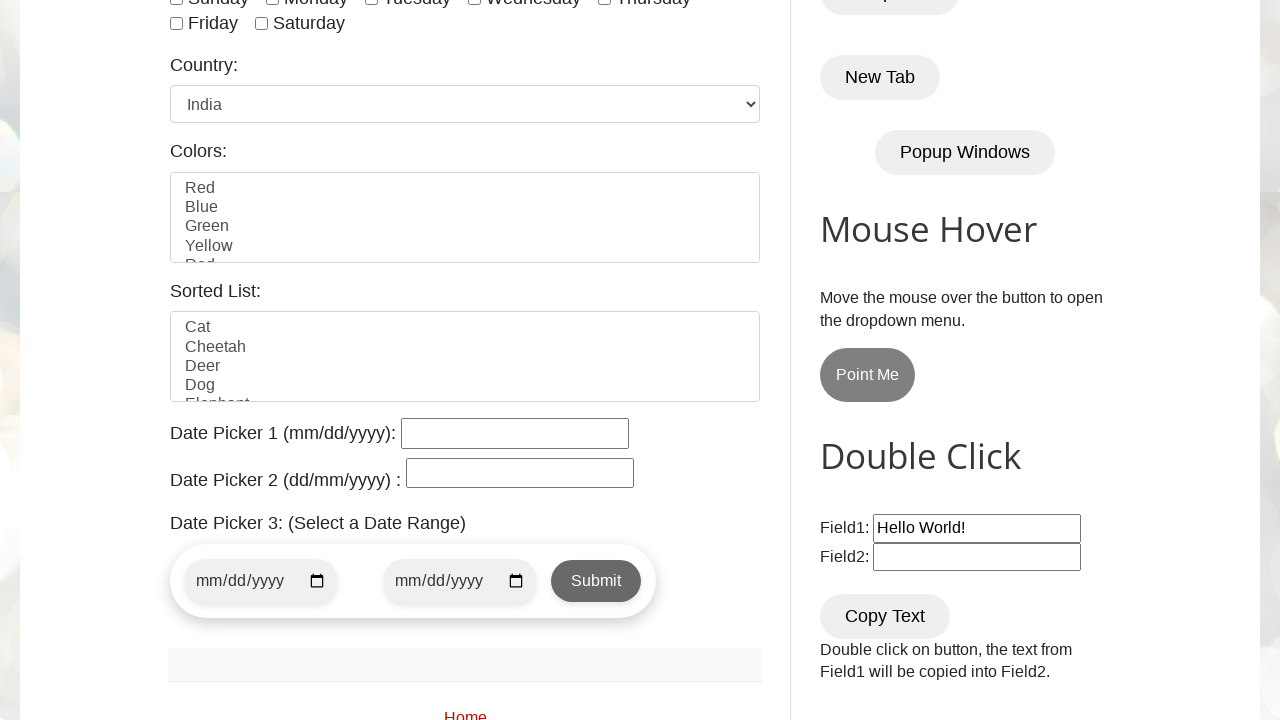

Printed dropdown option text: 
        Brazil
      
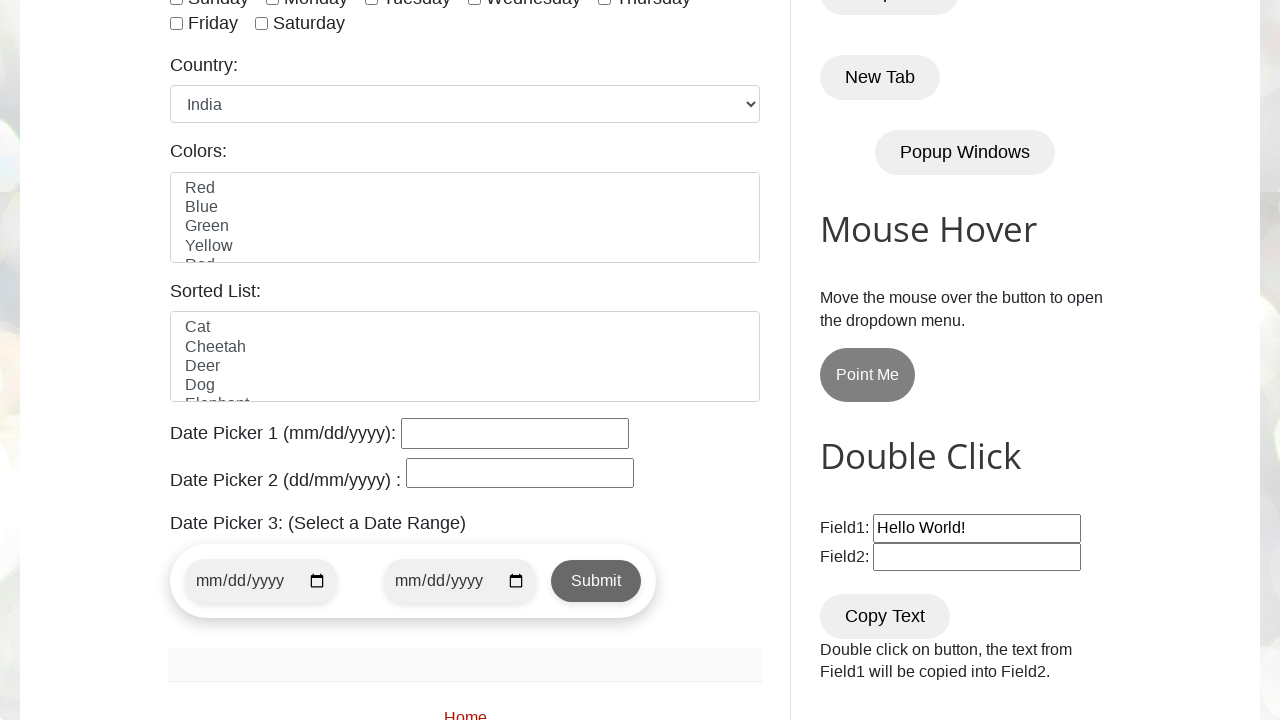

Printed dropdown option text: 
        India
      
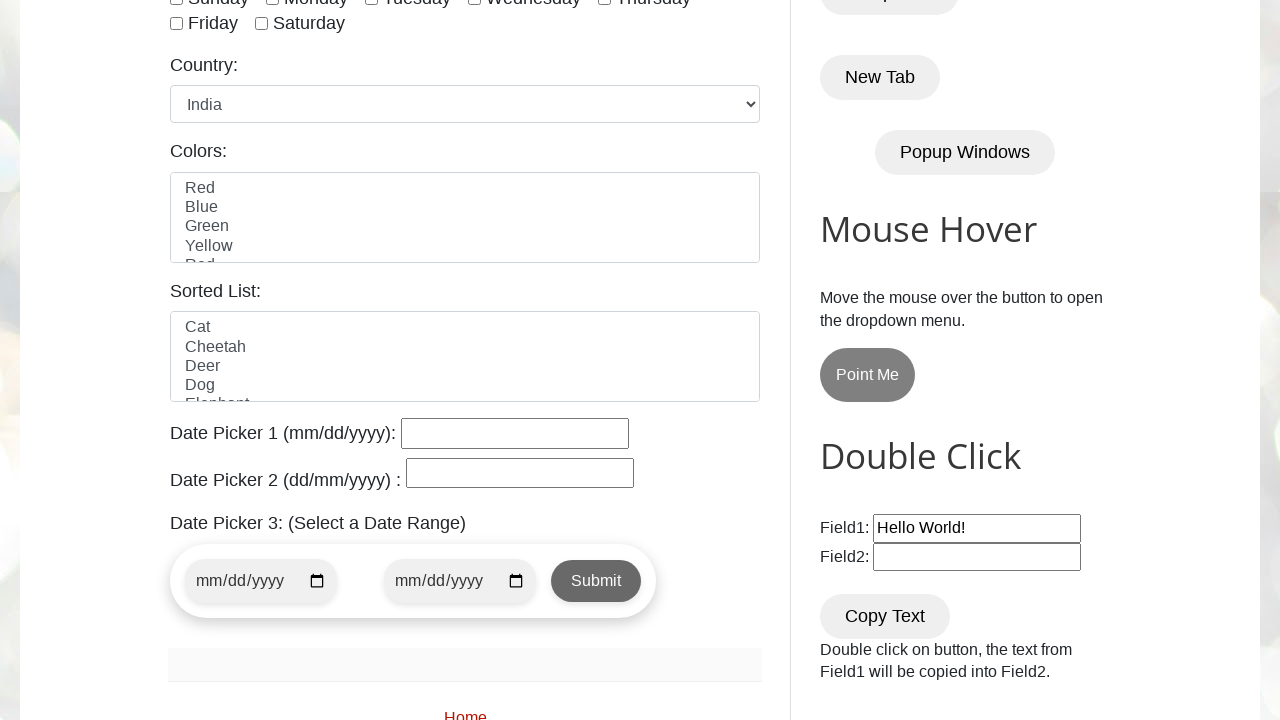

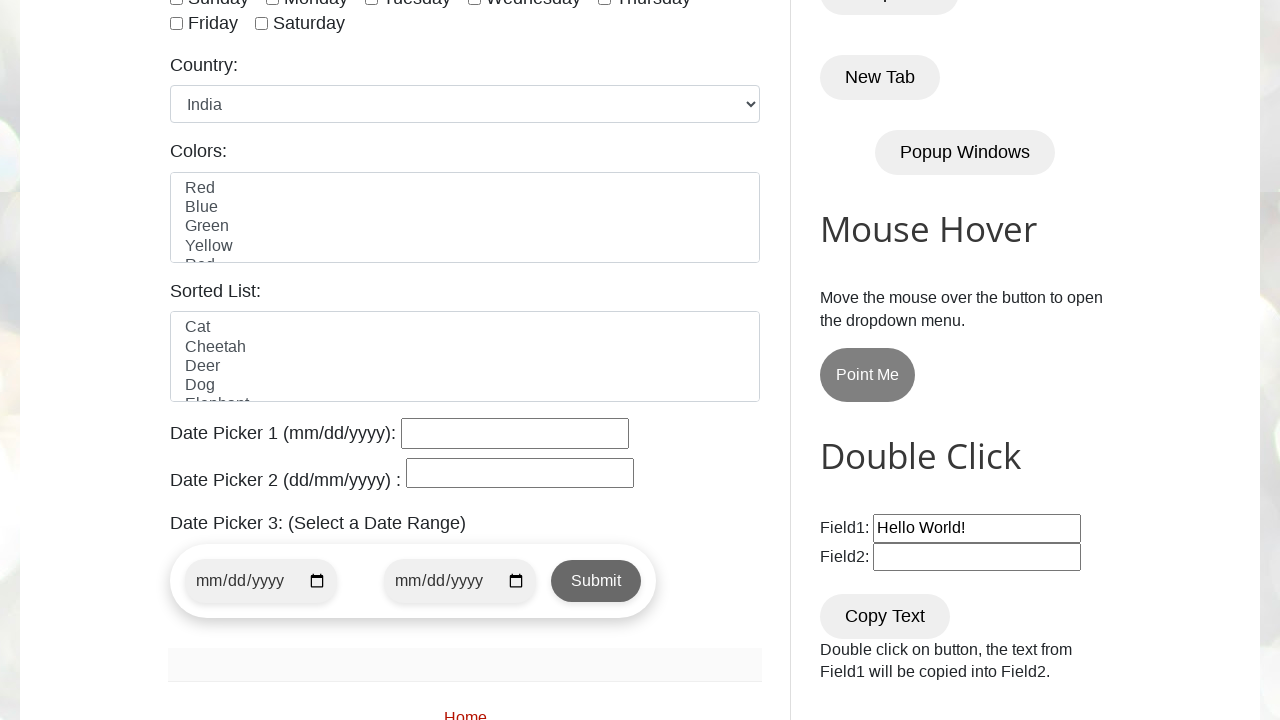